Tests the search functionality on Python.org by entering "pycon" in the search box and submitting the search, then verifying results are found.

Starting URL: https://www.python.org

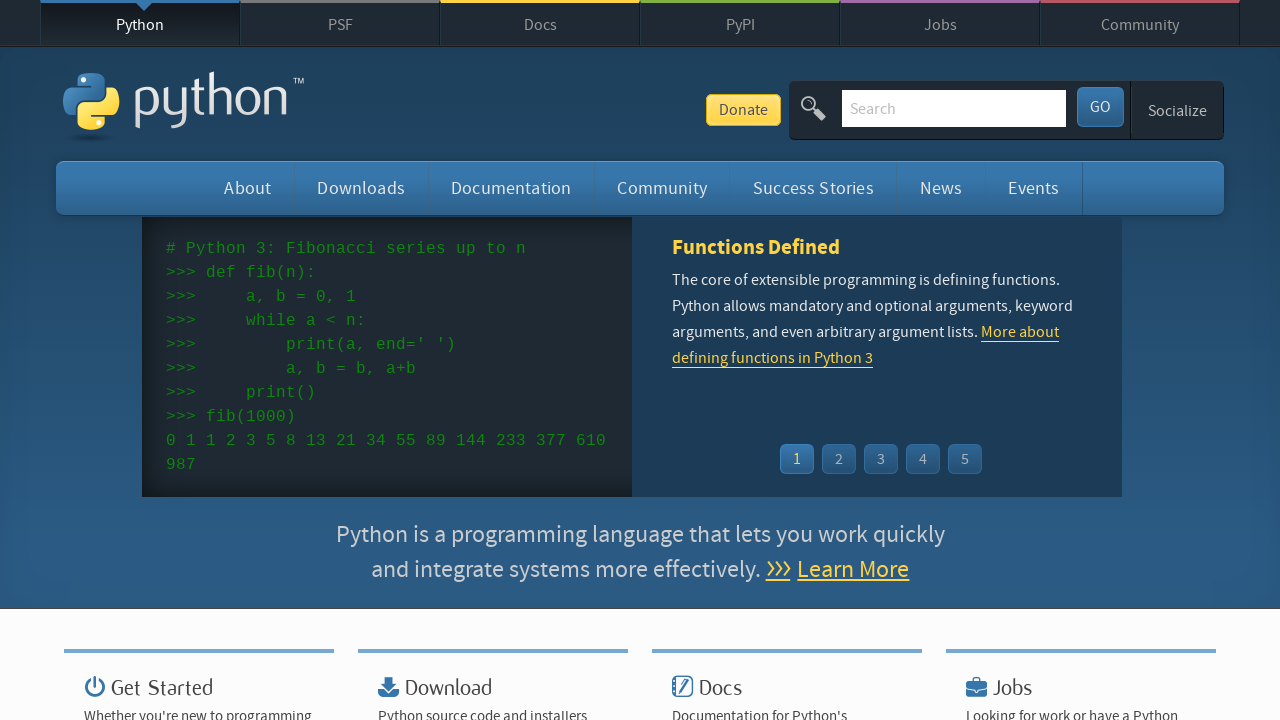

Verified page title contains 'Python'
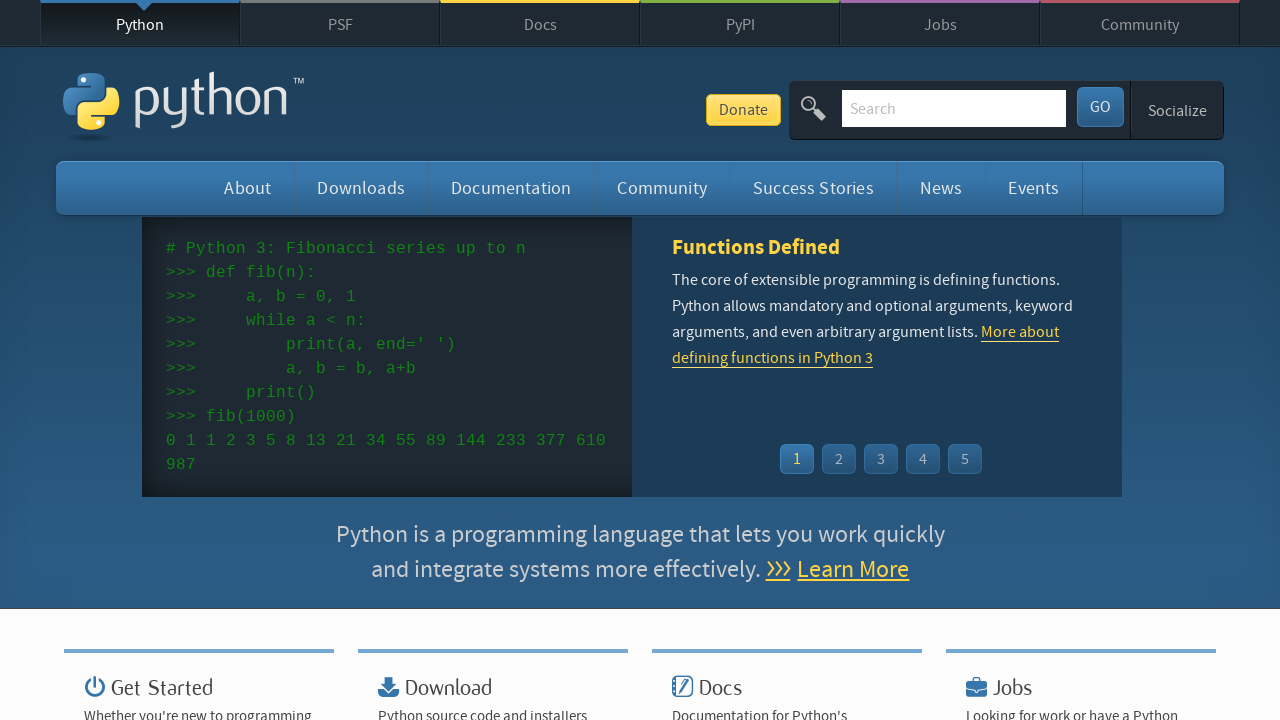

Filled search box with 'pycon' on input[name='q']
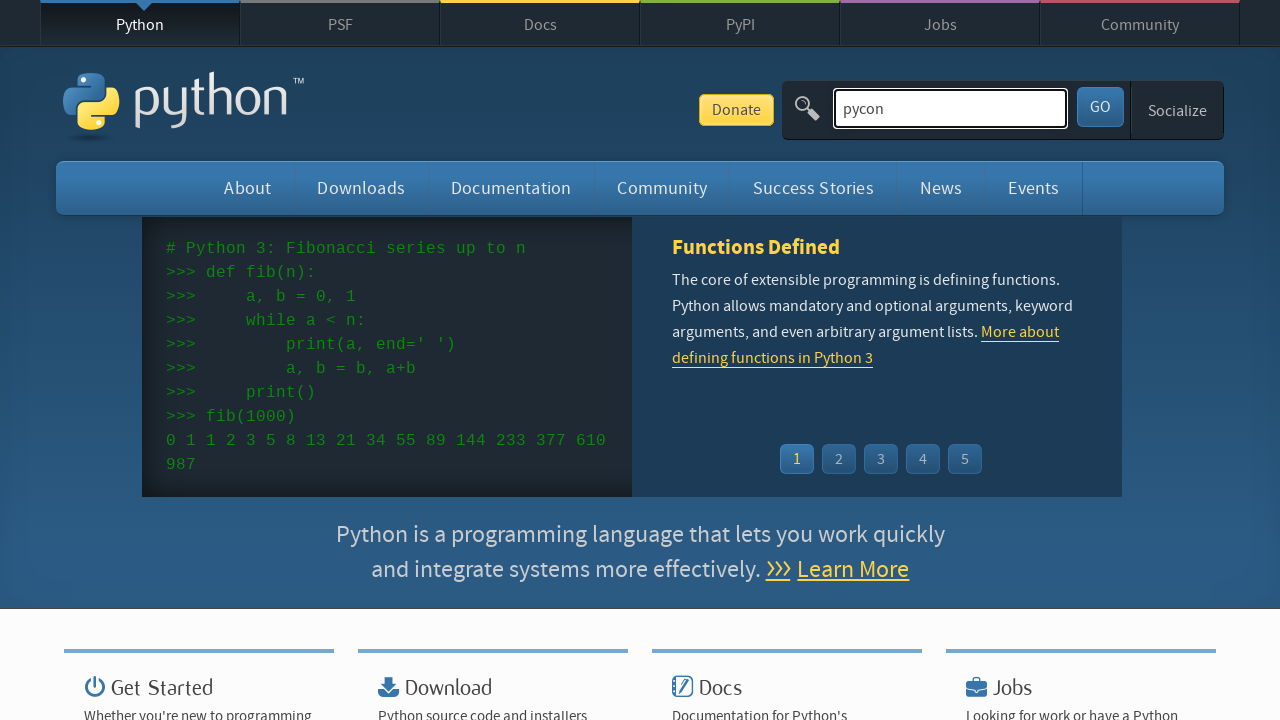

Pressed Enter to submit search for 'pycon' on input[name='q']
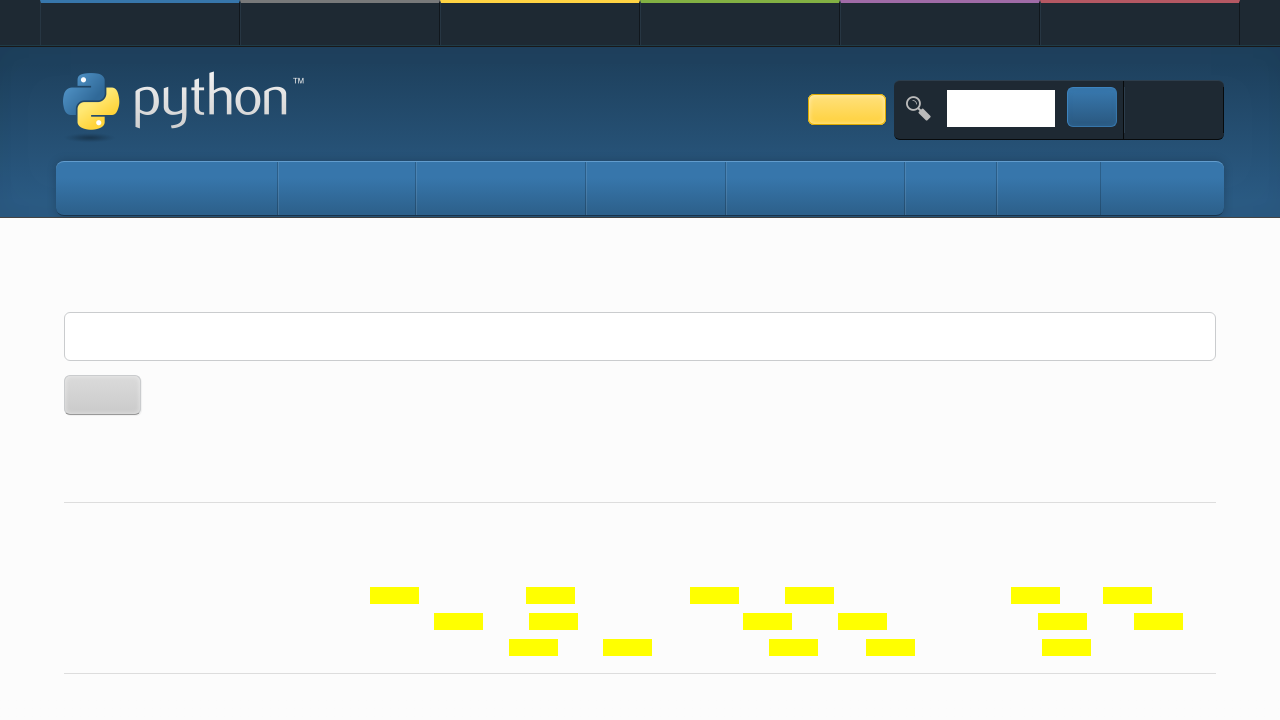

Waited for page to load completely
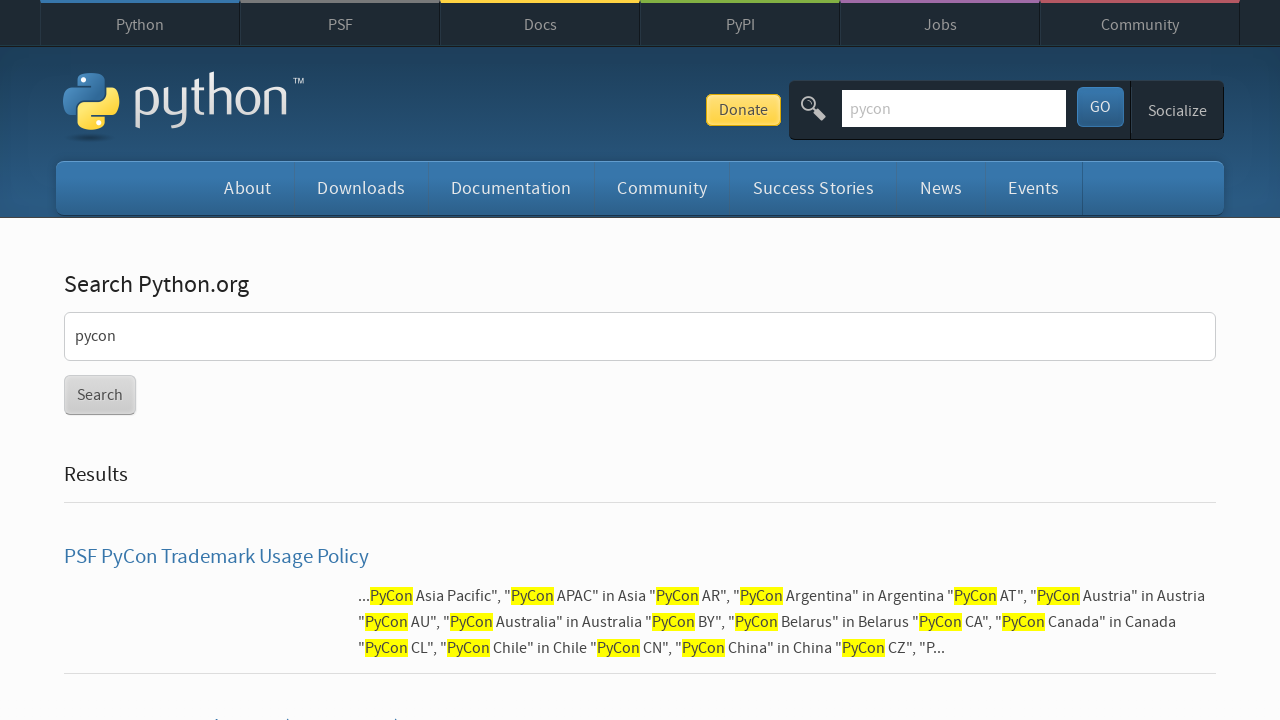

Verified search results were found (no 'No results found' message)
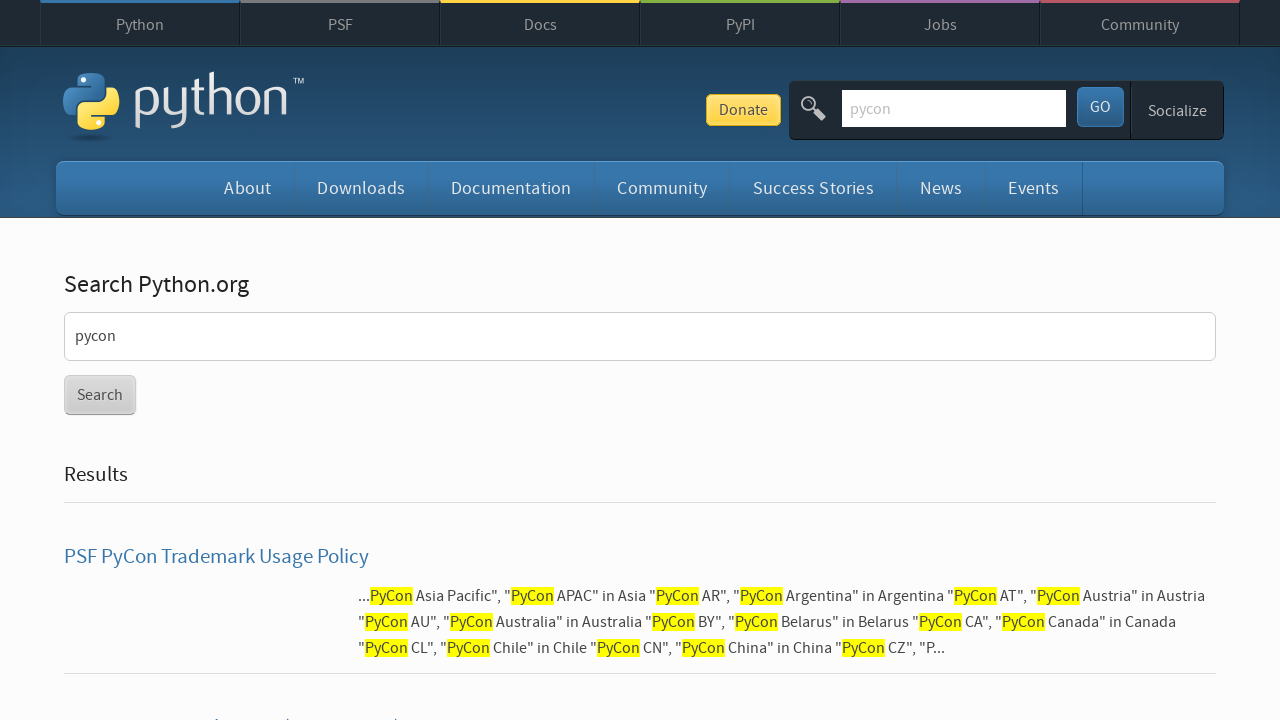

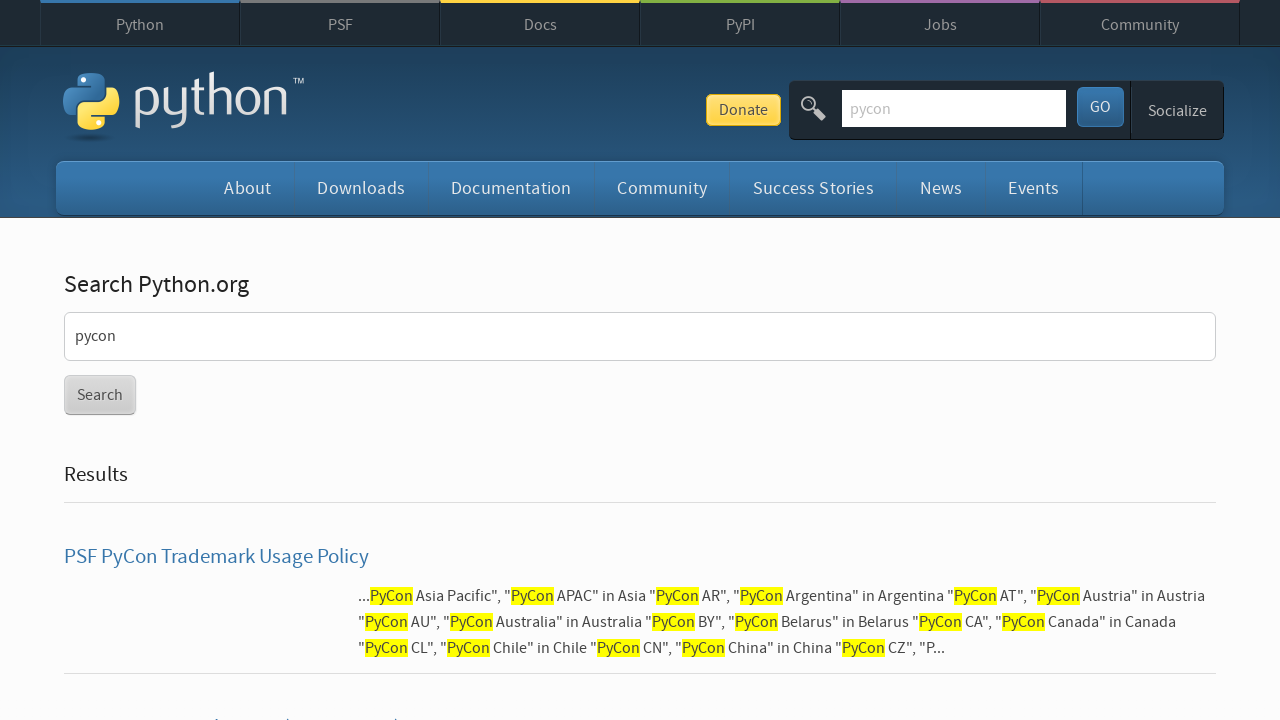